Tests iframe switching functionality by navigating to jQuery UI demo site, clicking on Selectable link, switching to the demo iframe, and clicking on the fourth selectable item

Starting URL: https://jqueryui.com/

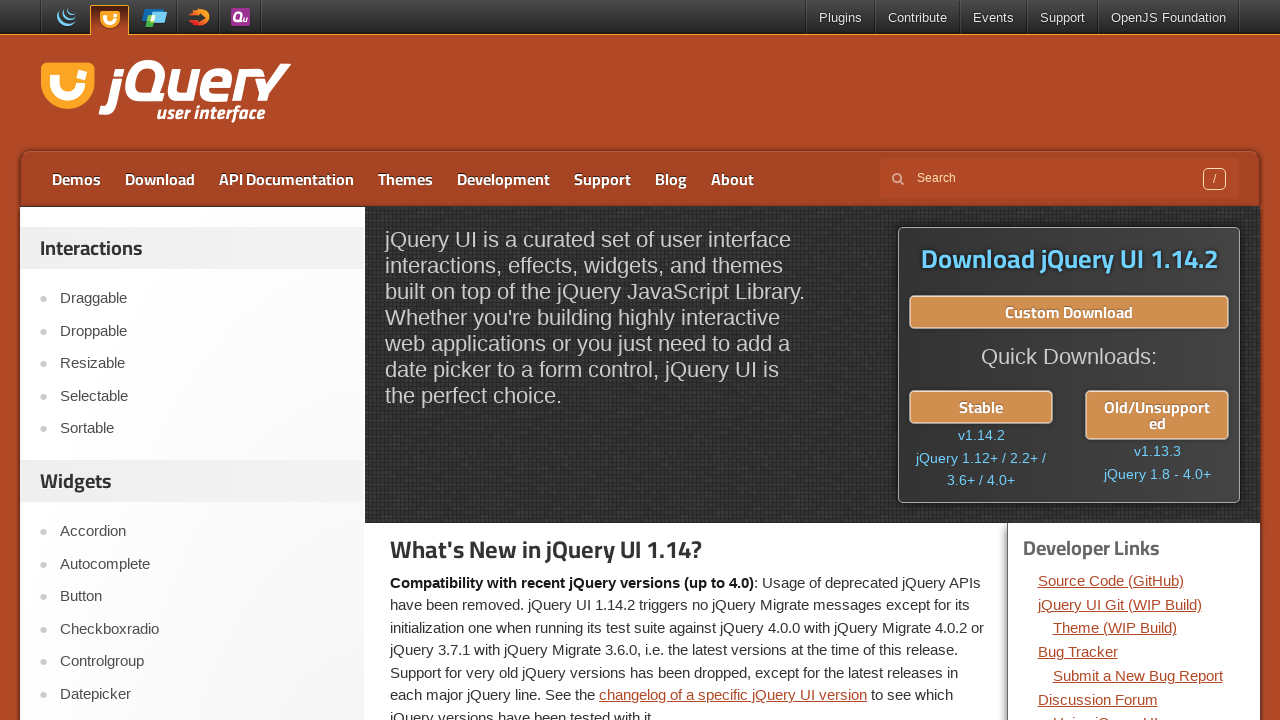

Navigated to jQuery UI demo site
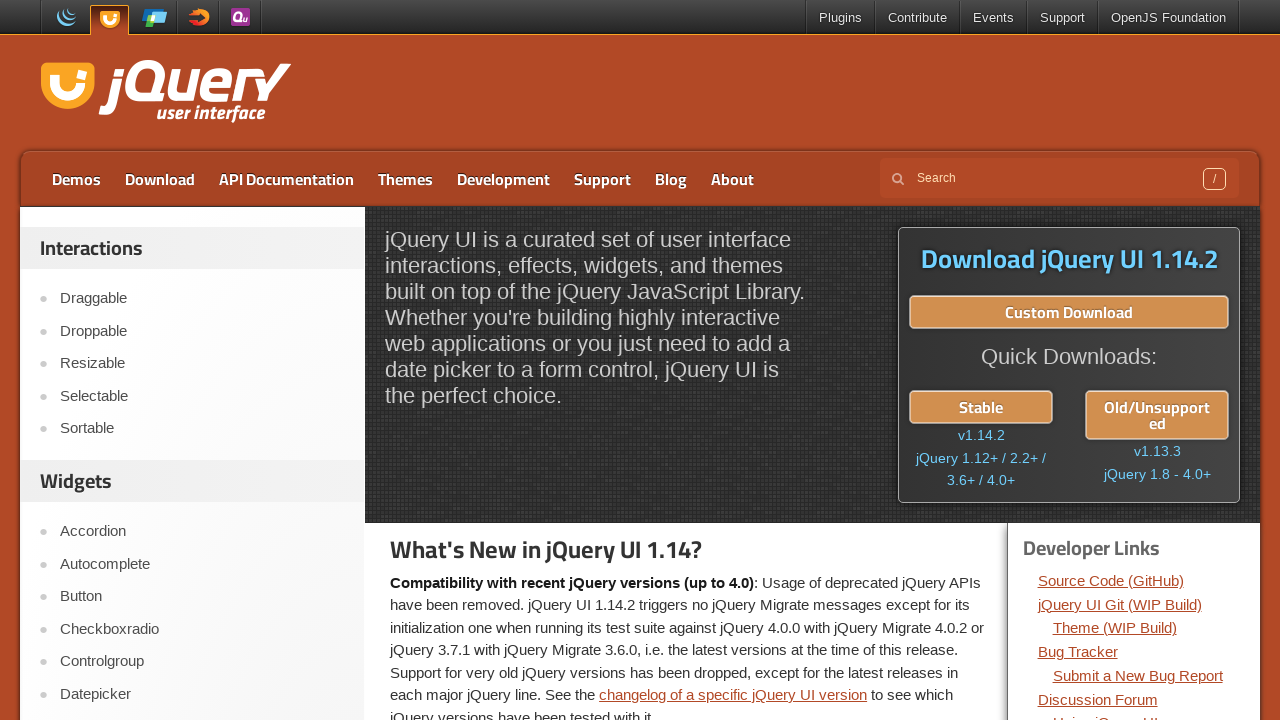

Clicked on Selectable link at (202, 396) on a:text('Selectable')
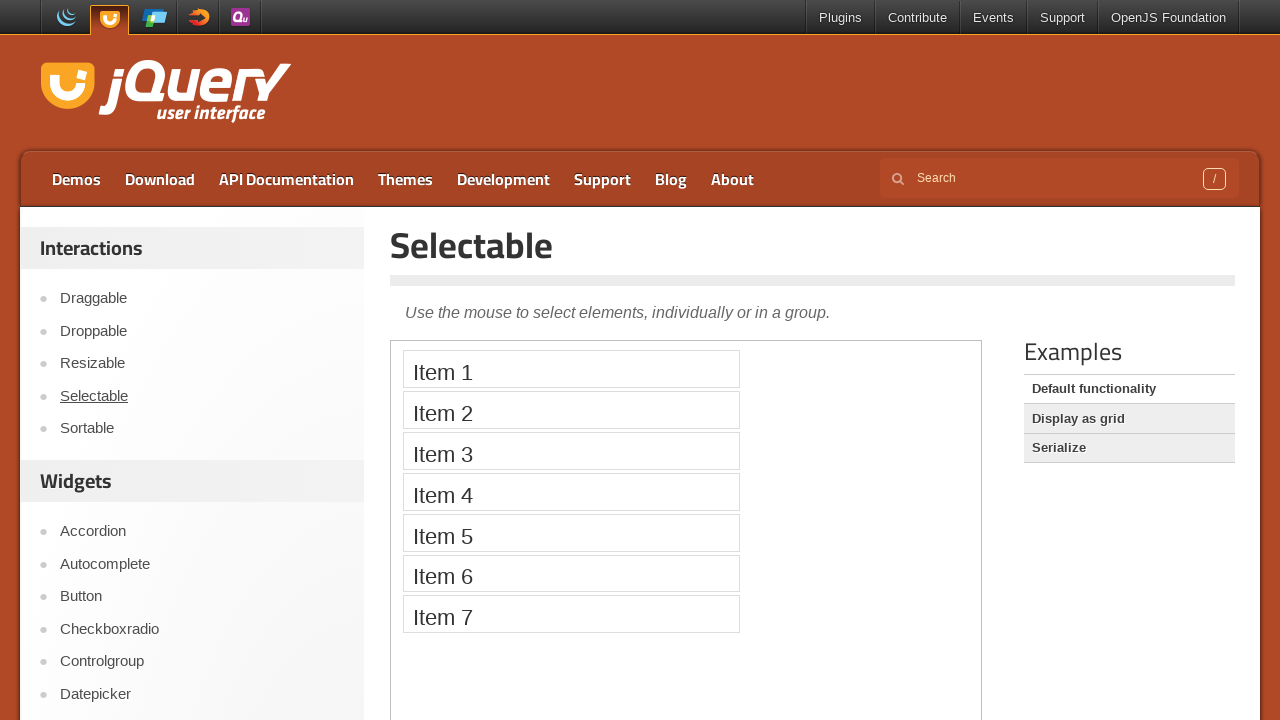

Located the demo iframe
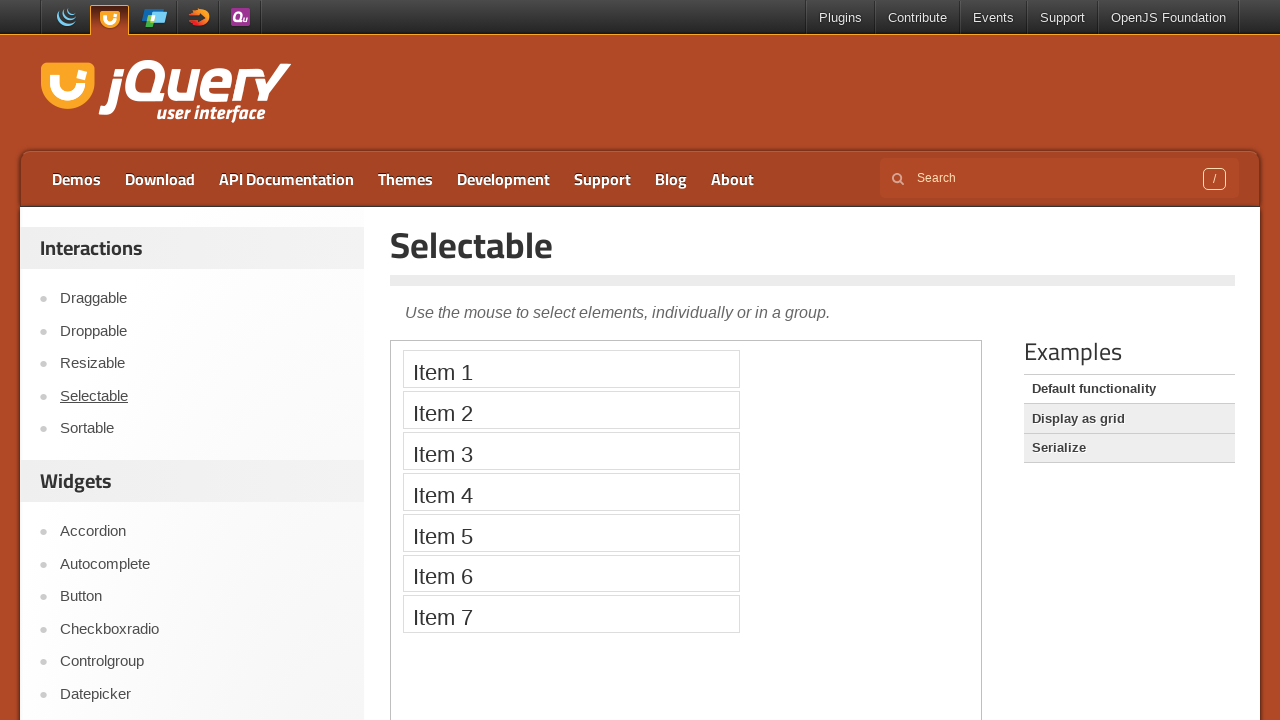

Clicked on the fourth selectable item in the iframe at (571, 492) on .demo-frame >> internal:control=enter-frame >> #selectable li:nth-child(4)
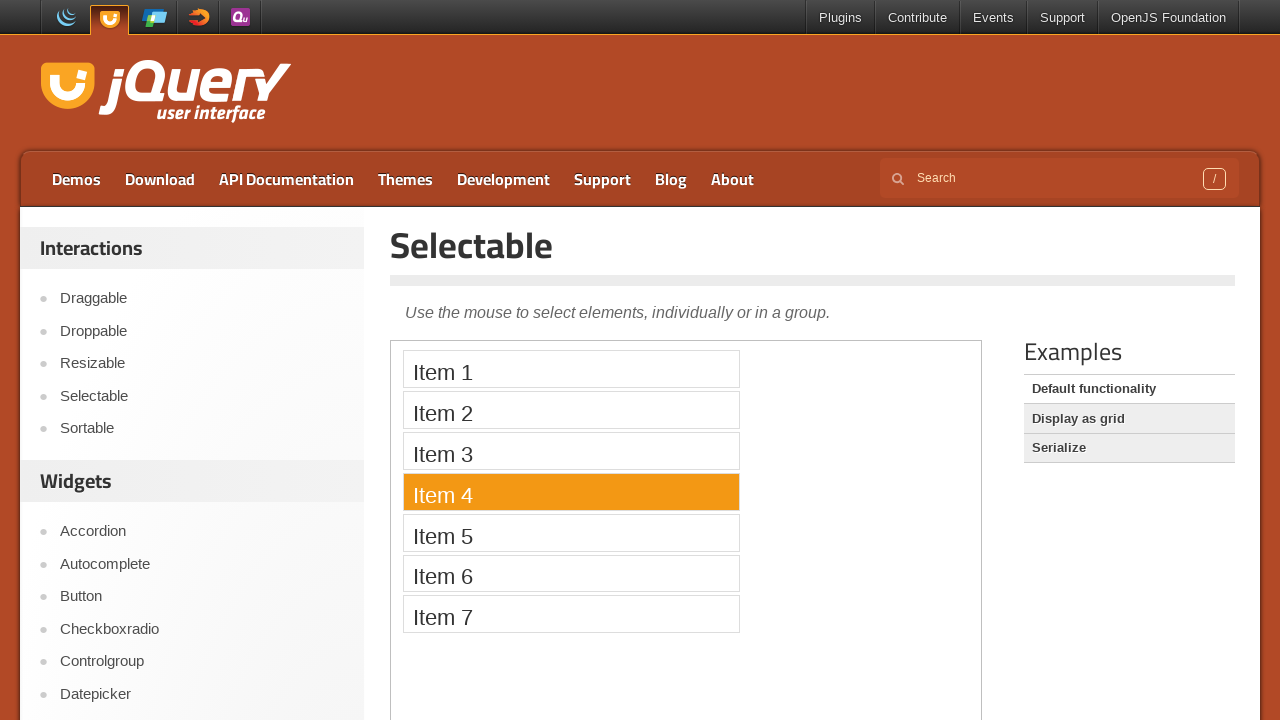

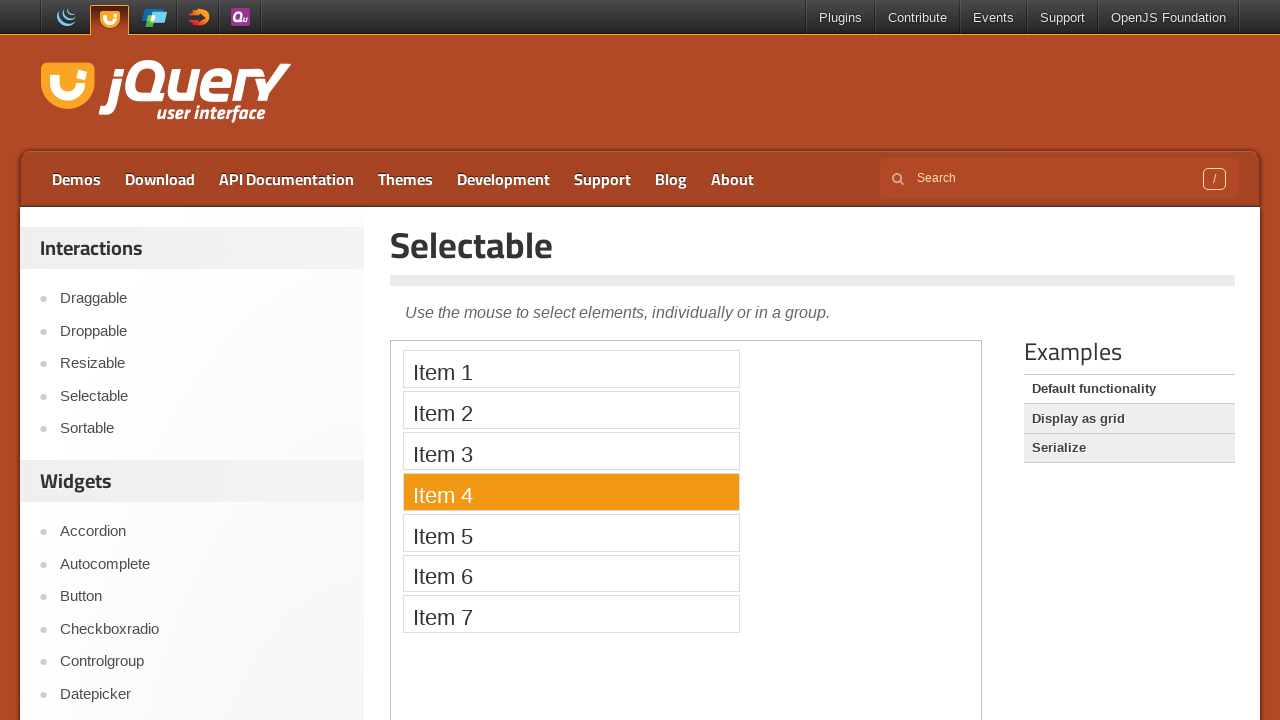